Tests date picker functionality by clicking the date of birth field, selecting December 2021 from the month/year dropdowns, and clicking on the 15th day.

Starting URL: https://www.dummyticket.com/dummy-ticket-for-visa-application/

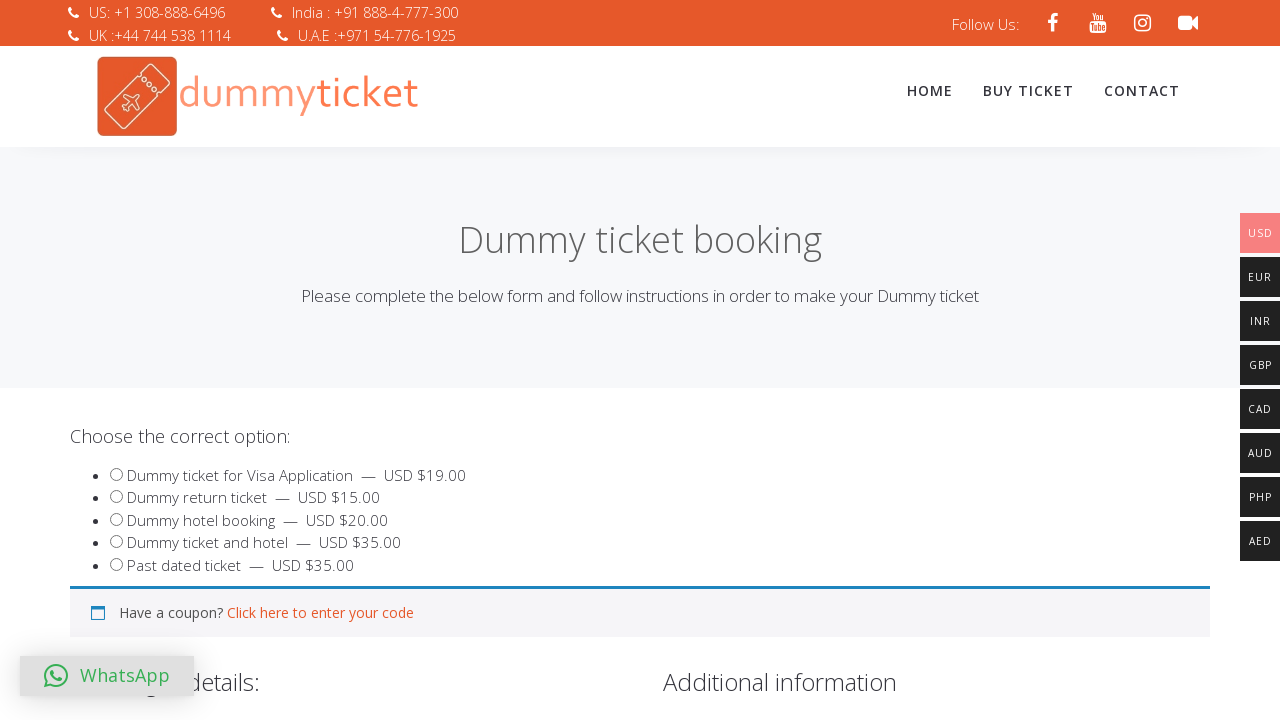

Clicked on date of birth input field to open date picker at (344, 360) on input#dob
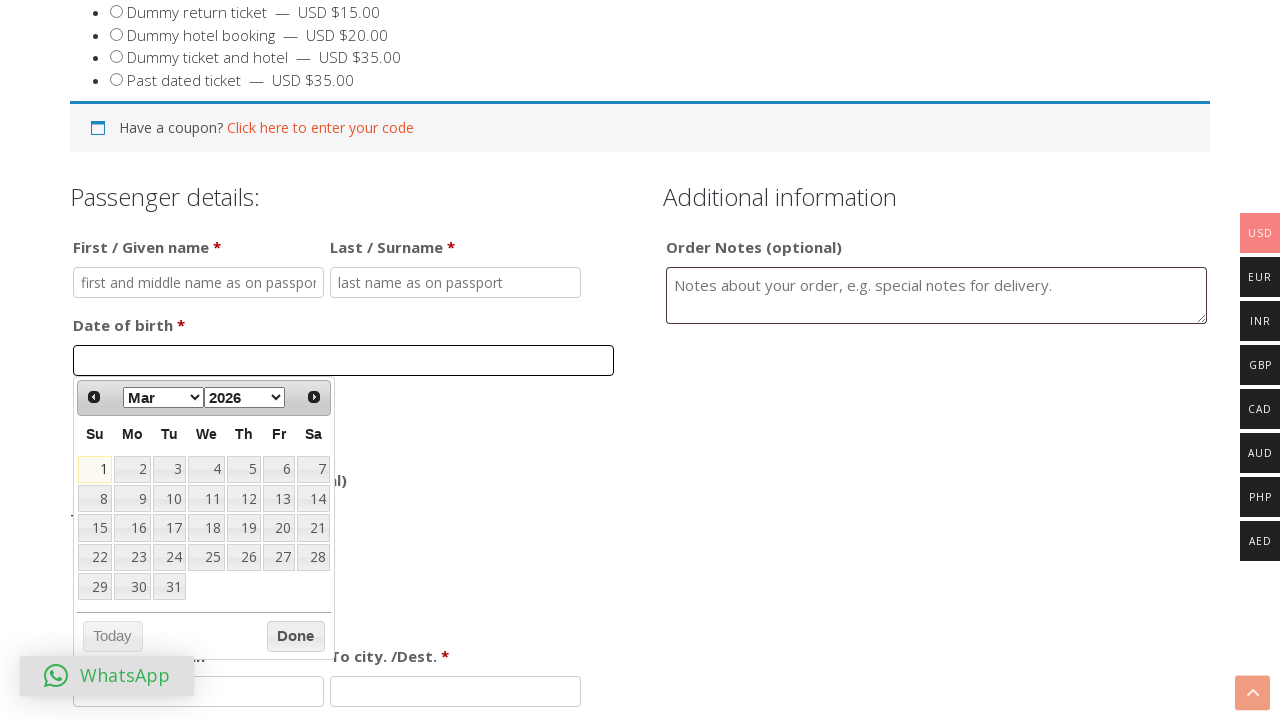

Date picker appeared with month dropdown
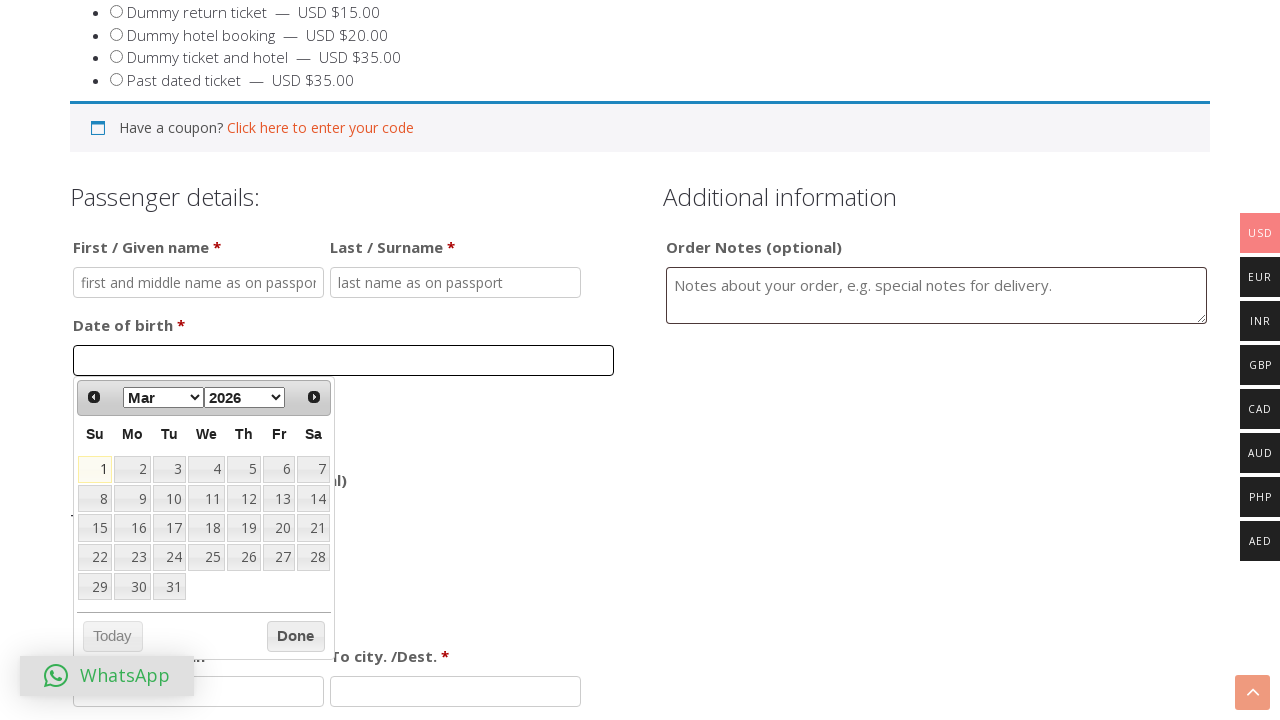

Selected December from month dropdown on select.ui-datepicker-month
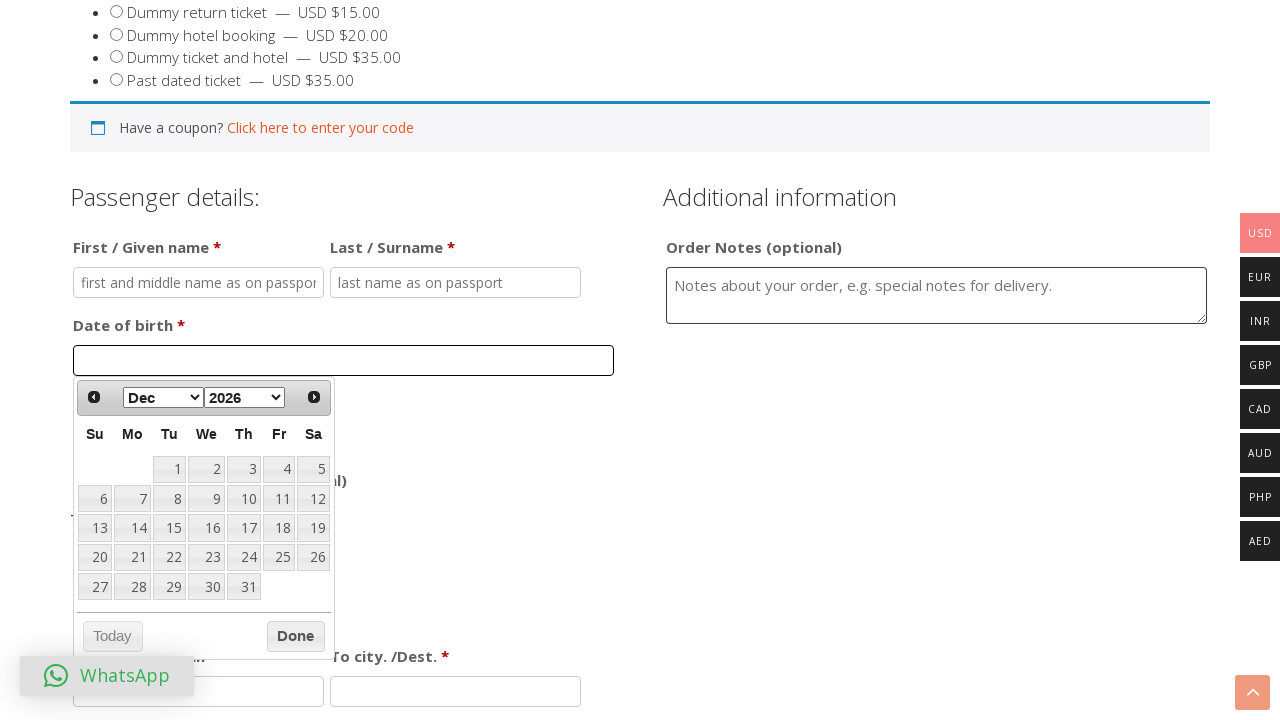

Selected 2021 from year dropdown on select.ui-datepicker-year
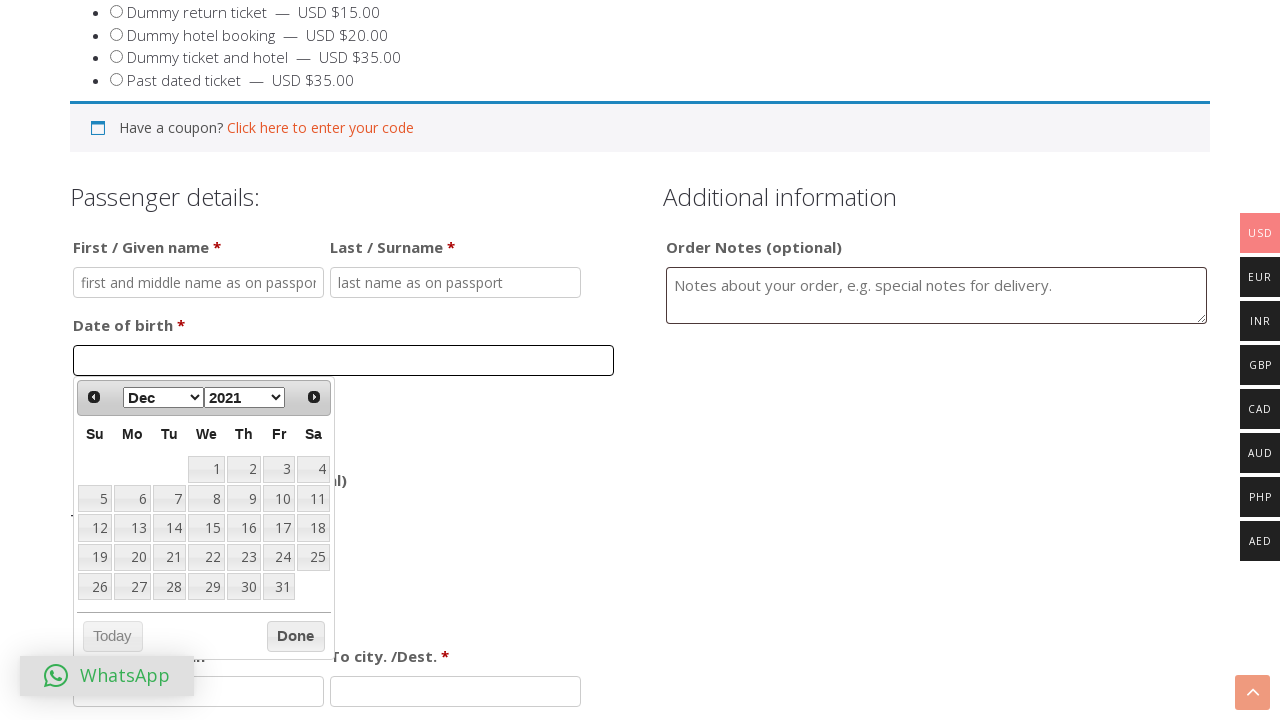

Clicked on the 15th day in the calendar at (206, 528) on xpath=//div[@id='ui-datepicker-div']//td/a[text()='15']
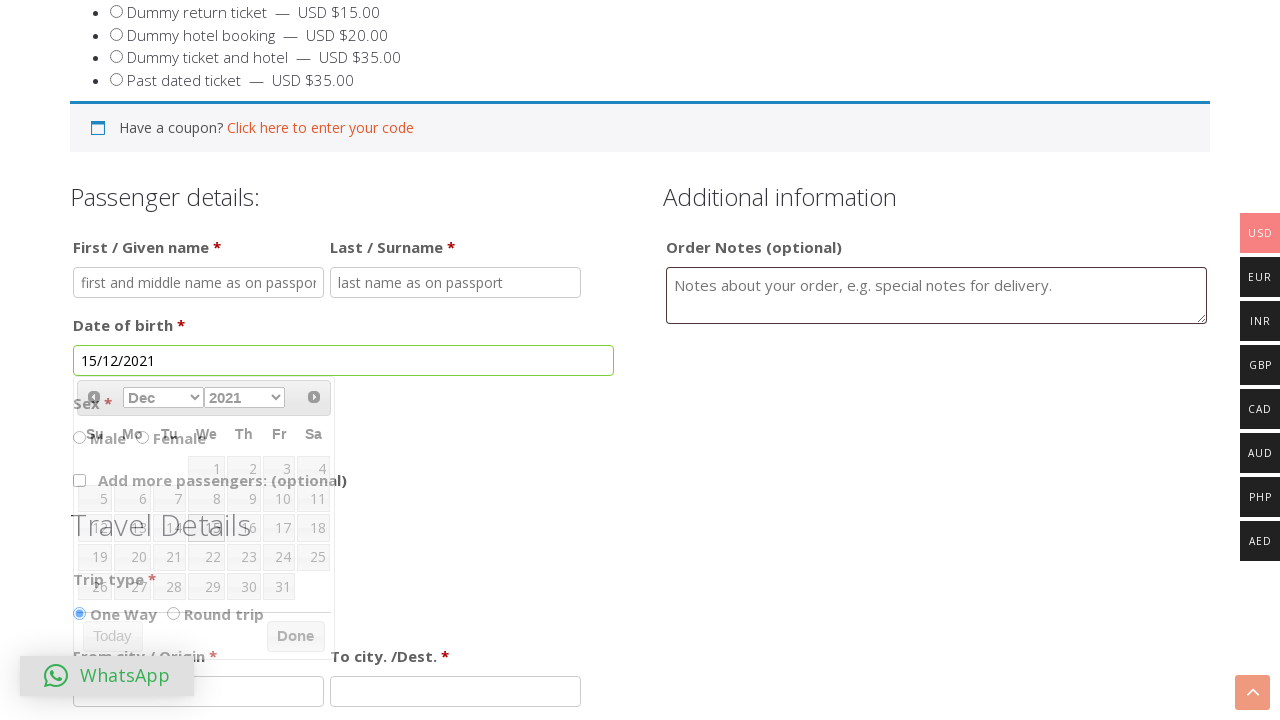

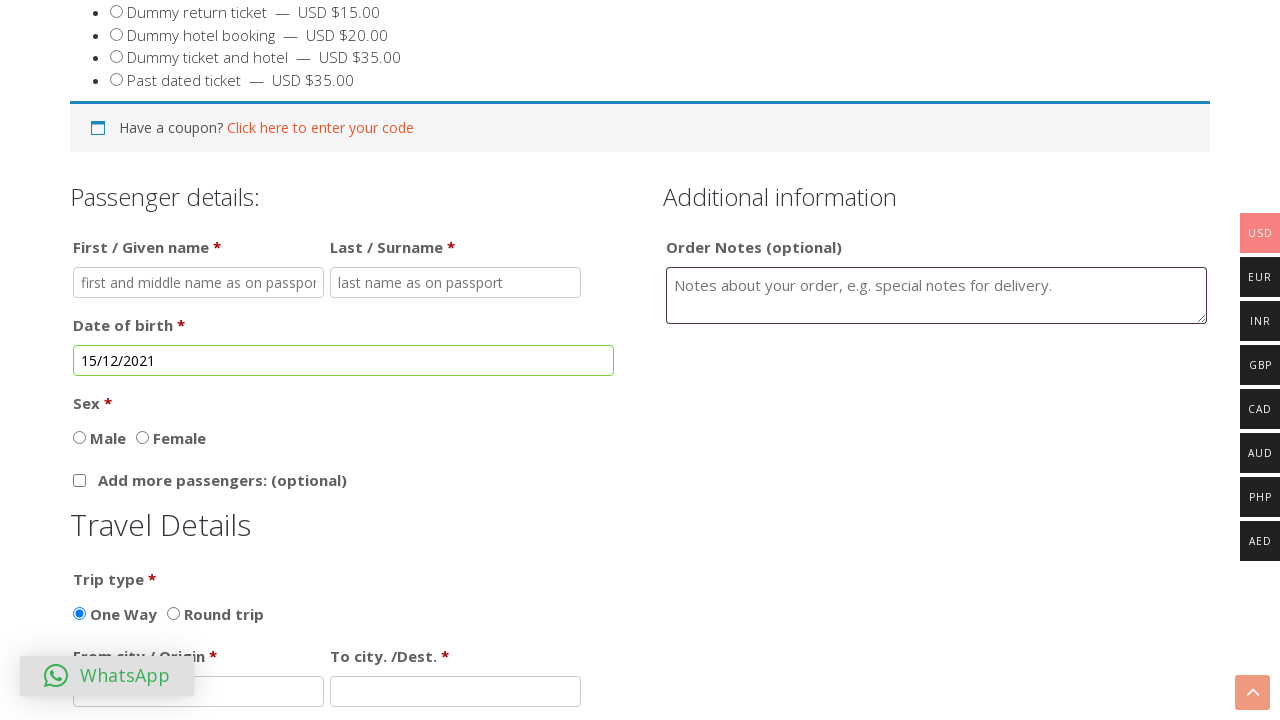